Tests that the todo counter displays the correct number of items as todos are added.

Starting URL: https://demo.playwright.dev/todomvc

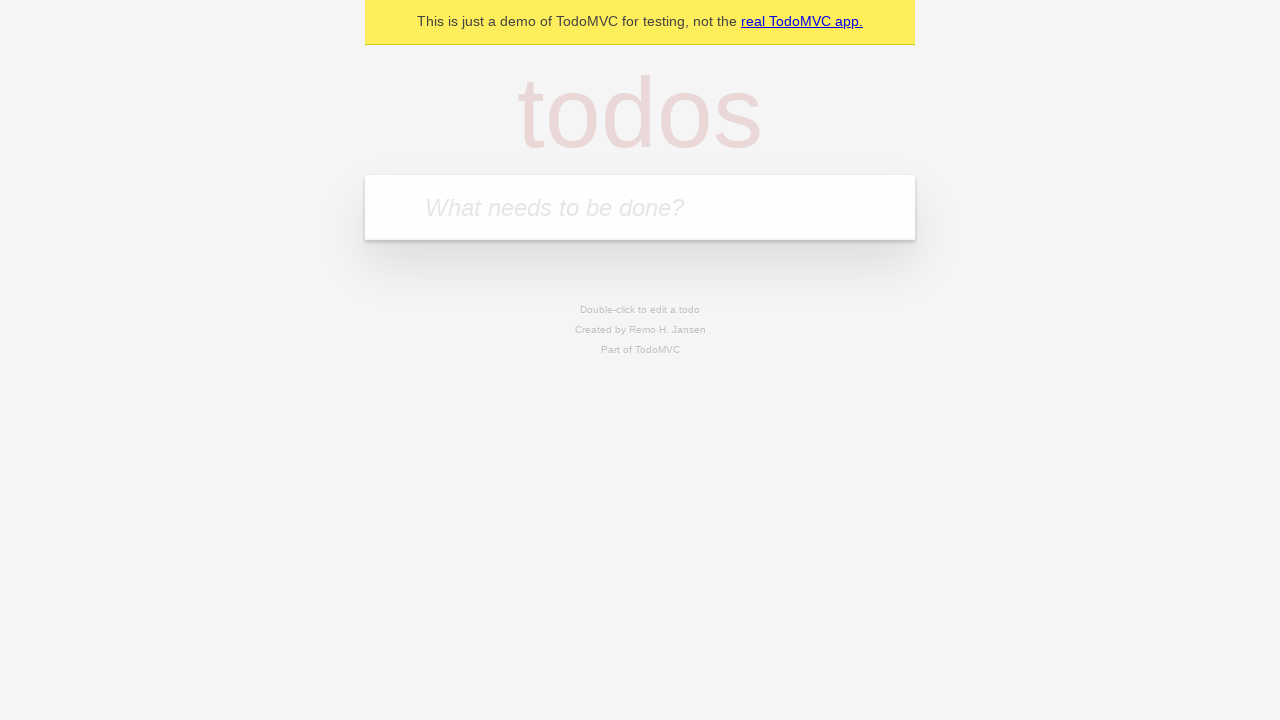

Filled todo input with 'buy some cheese' on internal:attr=[placeholder="What needs to be done?"i]
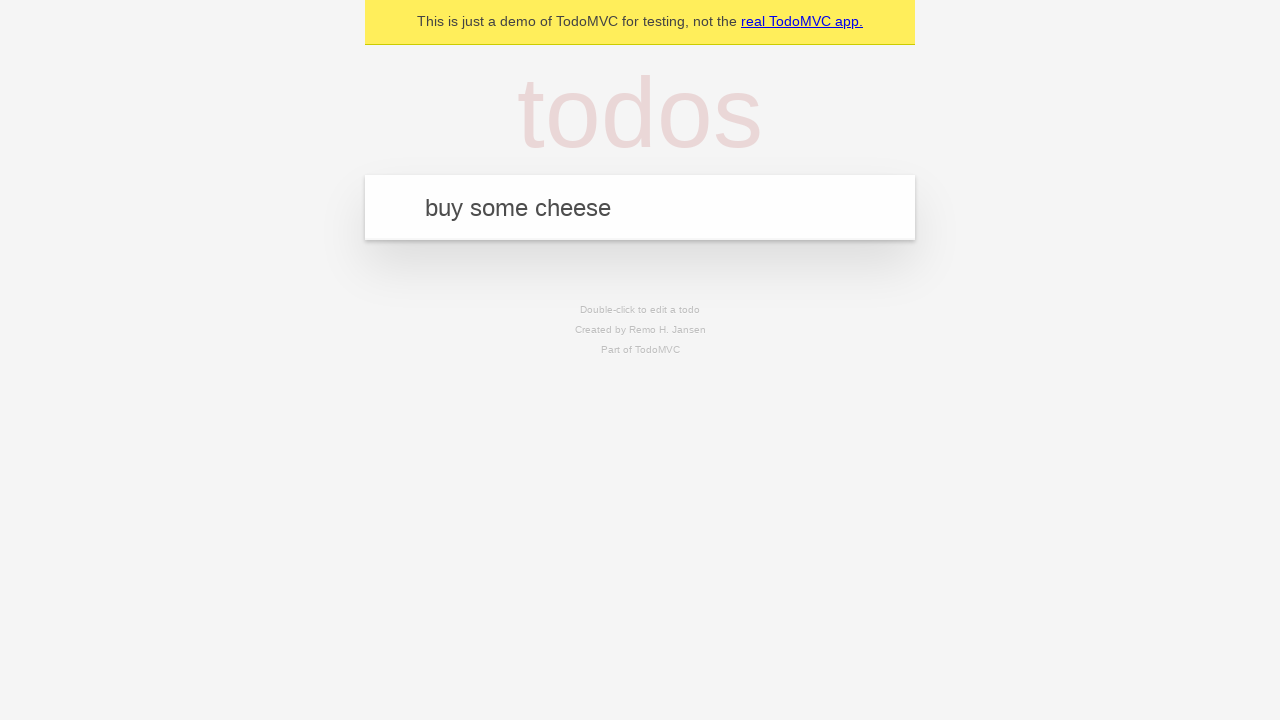

Pressed Enter to add first todo on internal:attr=[placeholder="What needs to be done?"i]
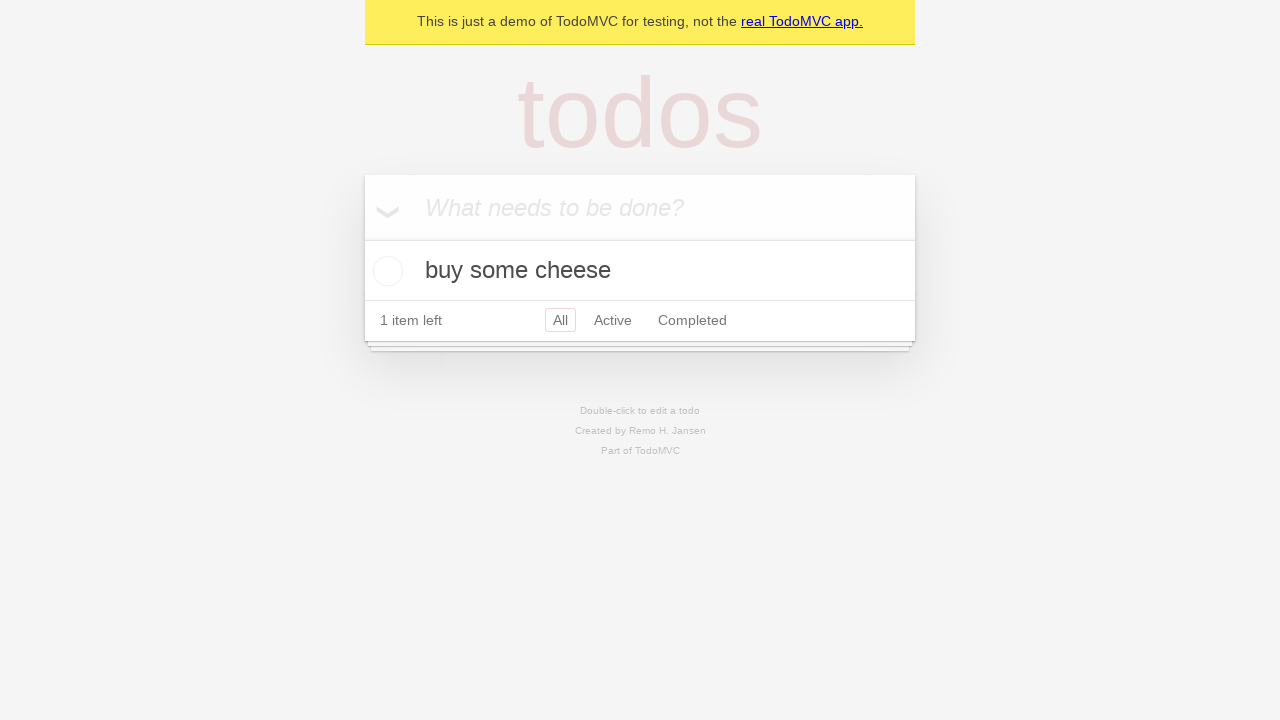

Todo counter element appeared after adding first item
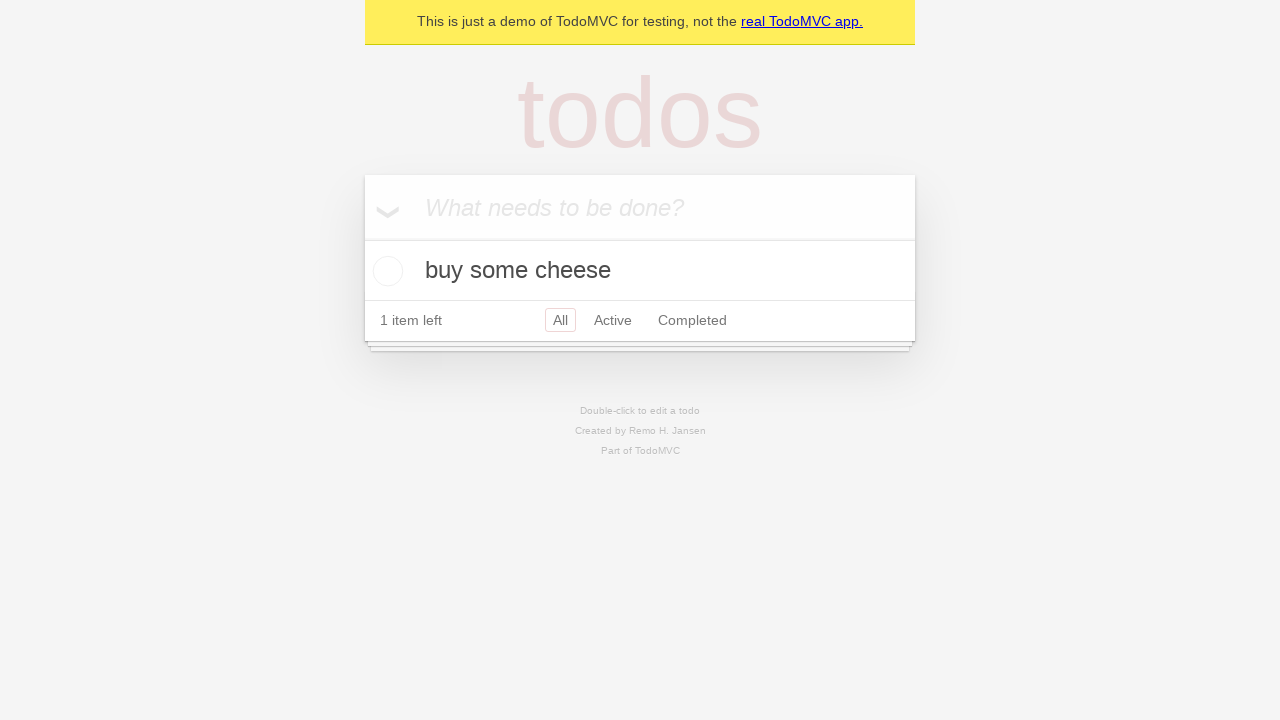

Filled todo input with 'feed the cat' on internal:attr=[placeholder="What needs to be done?"i]
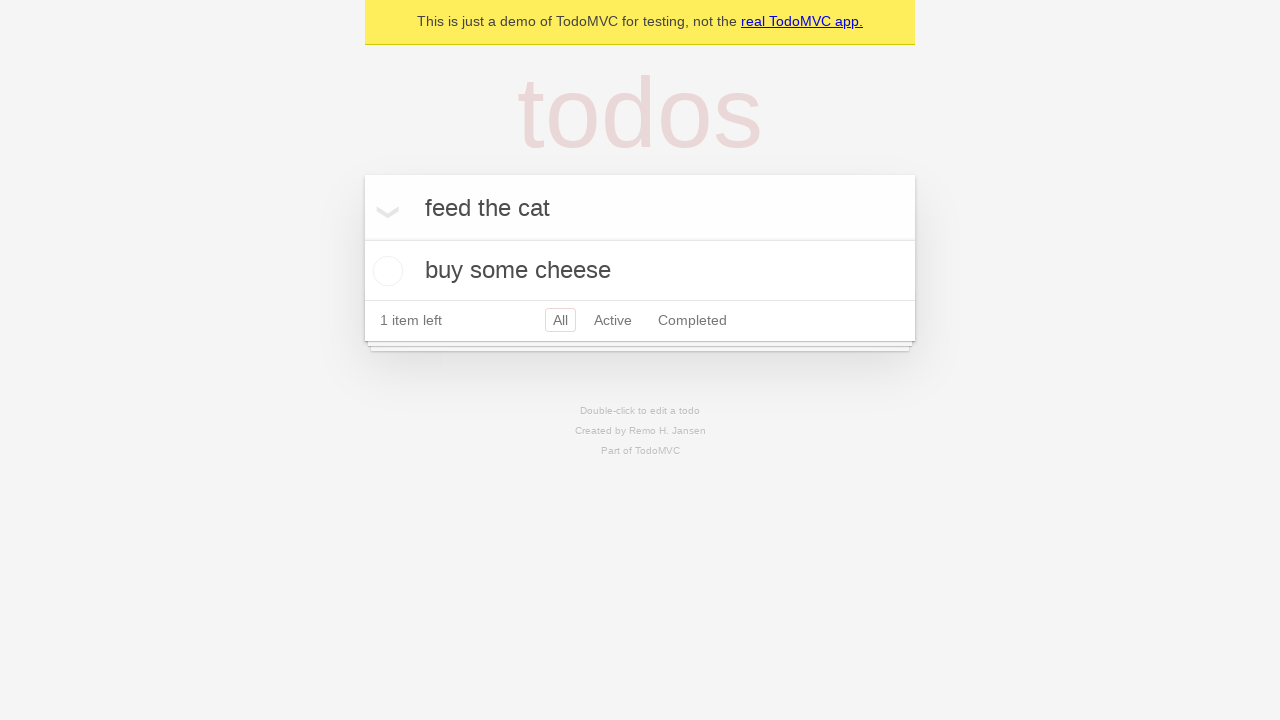

Pressed Enter to add second todo on internal:attr=[placeholder="What needs to be done?"i]
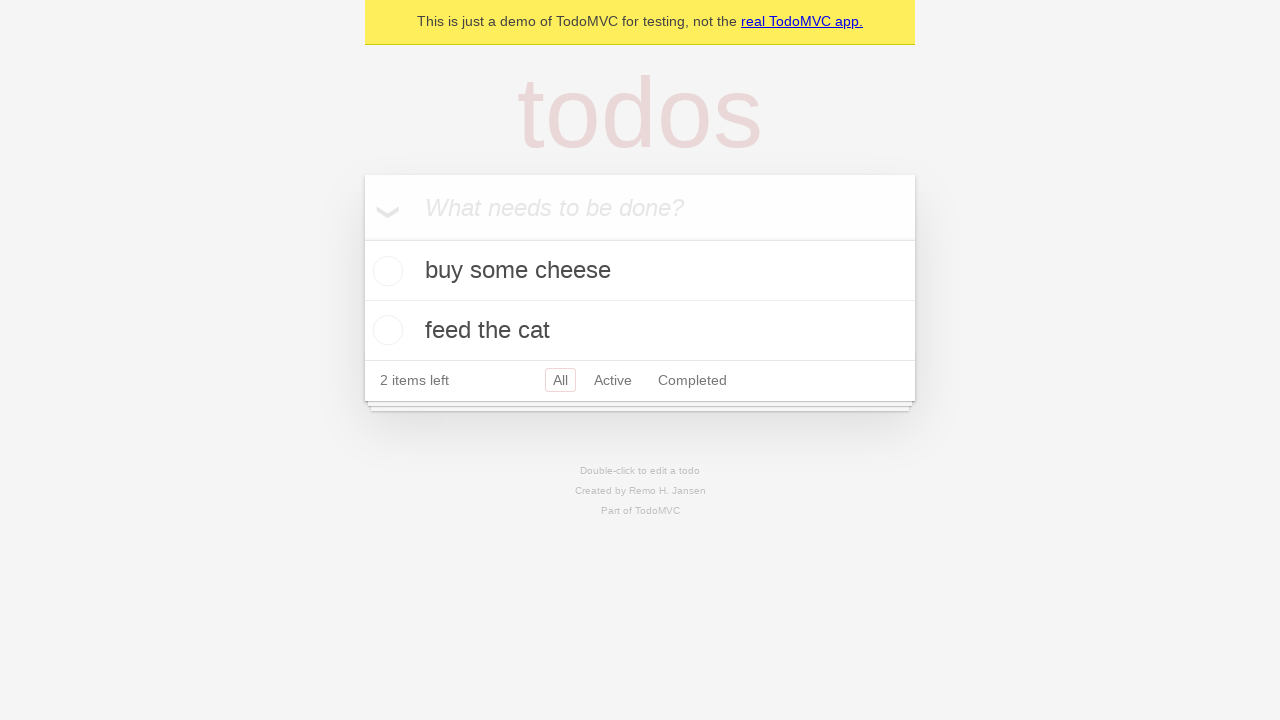

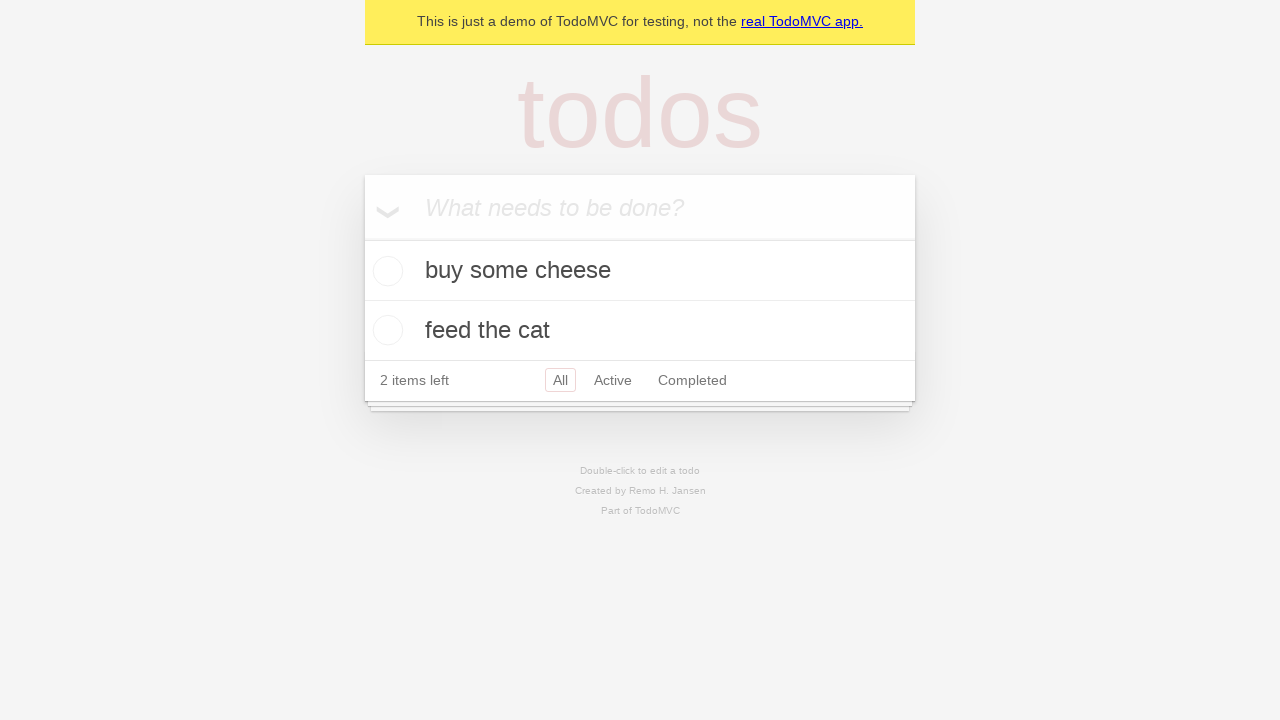